Tests marking all items complete using the toggle-all arrow button and verifies the status bar shows 0 items left

Starting URL: https://todomvc.com/examples/react/dist/

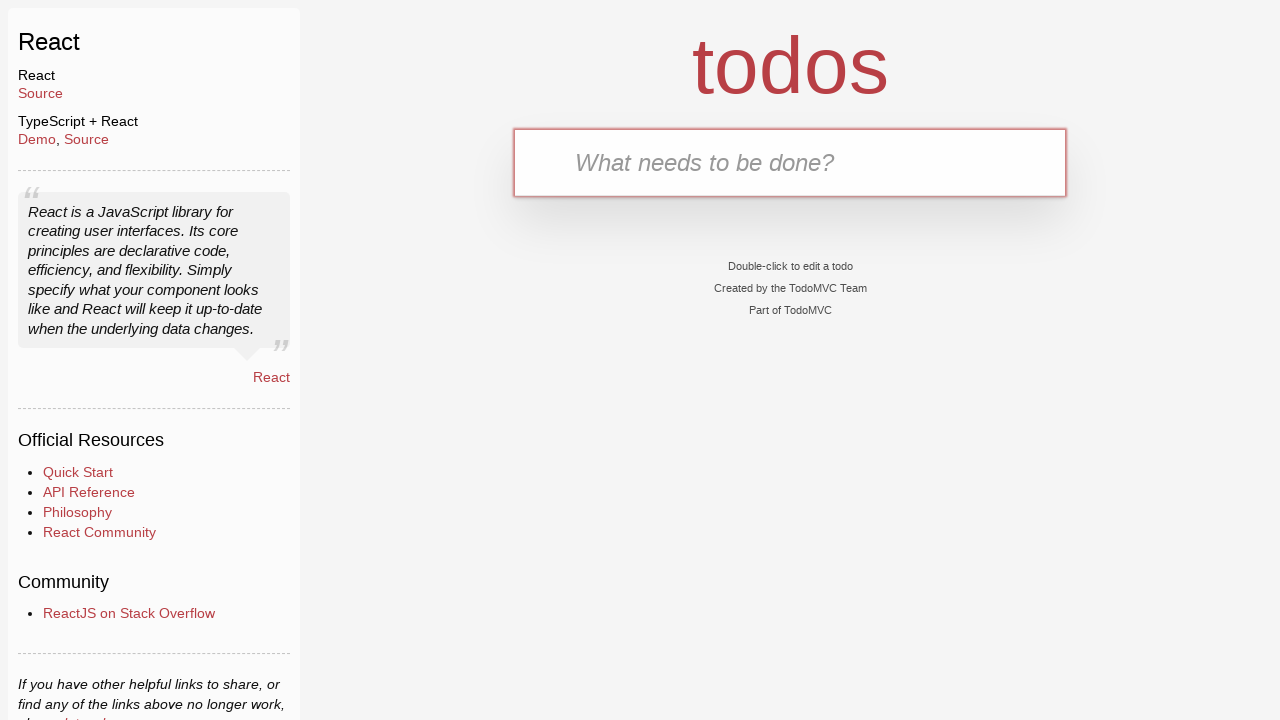

Filled new todo field with 'test1' on .new-todo
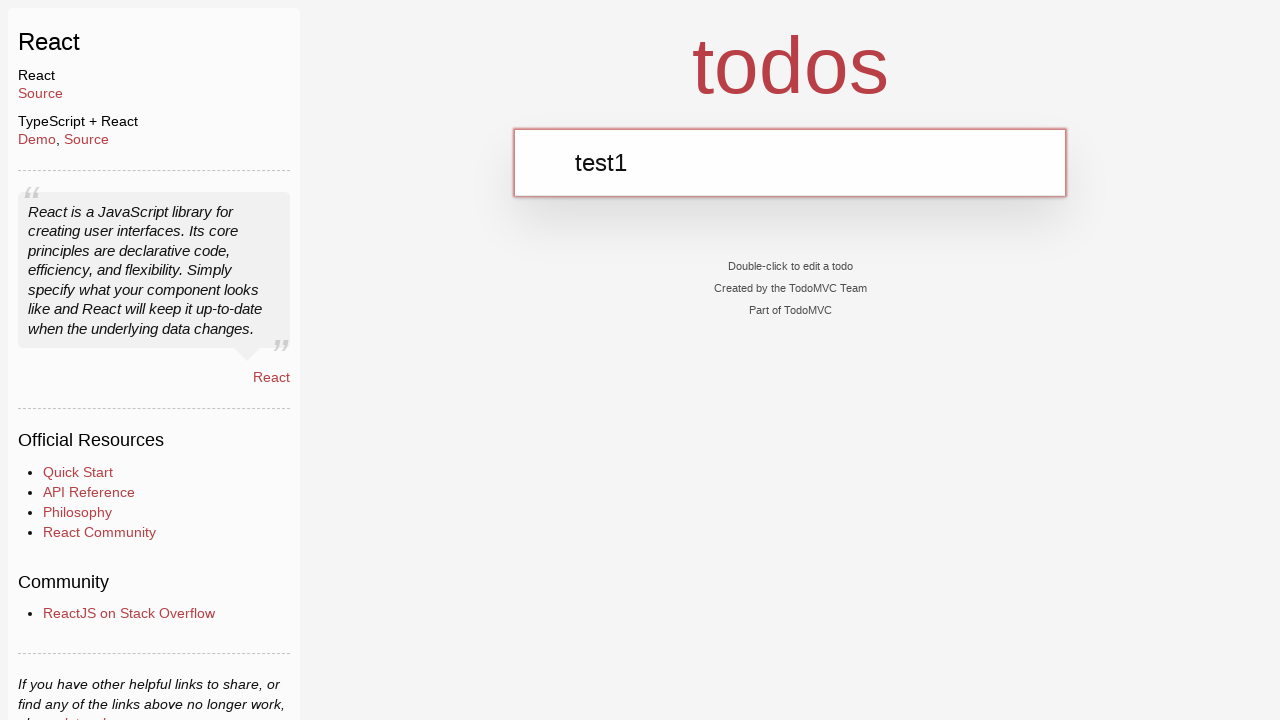

Pressed Enter to add first todo item on .new-todo
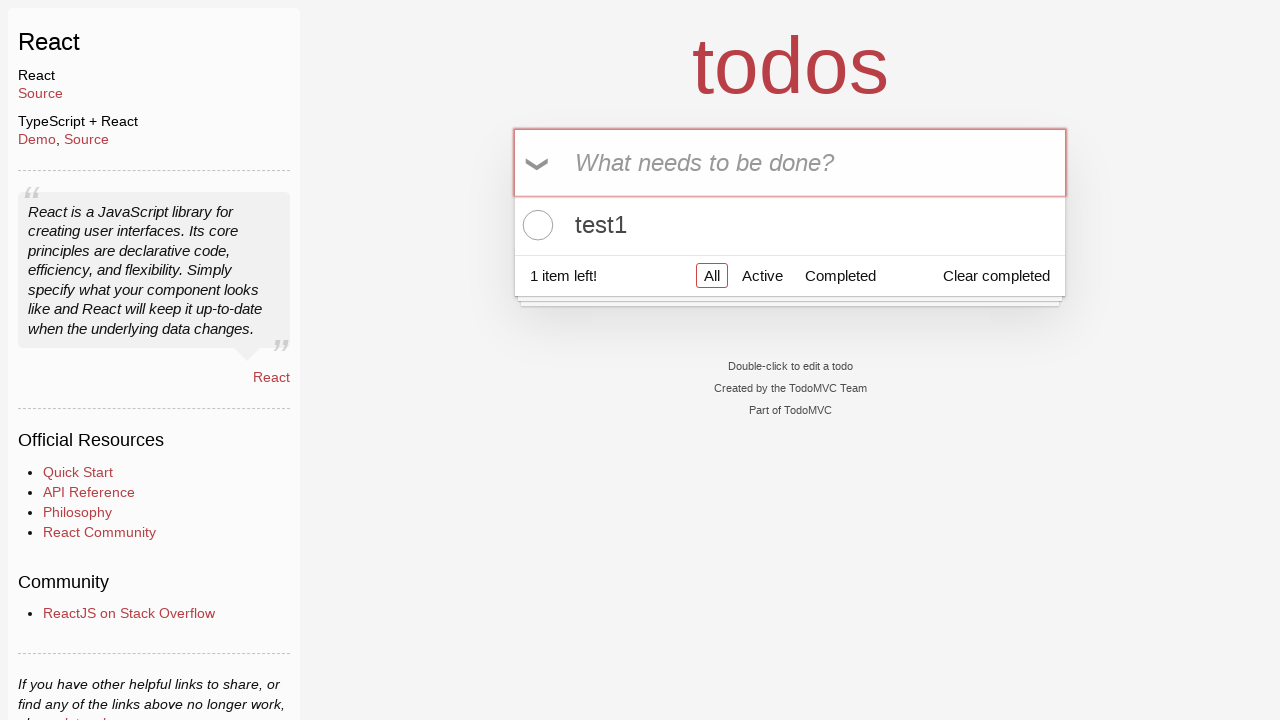

Filled new todo field with 'test2' on .new-todo
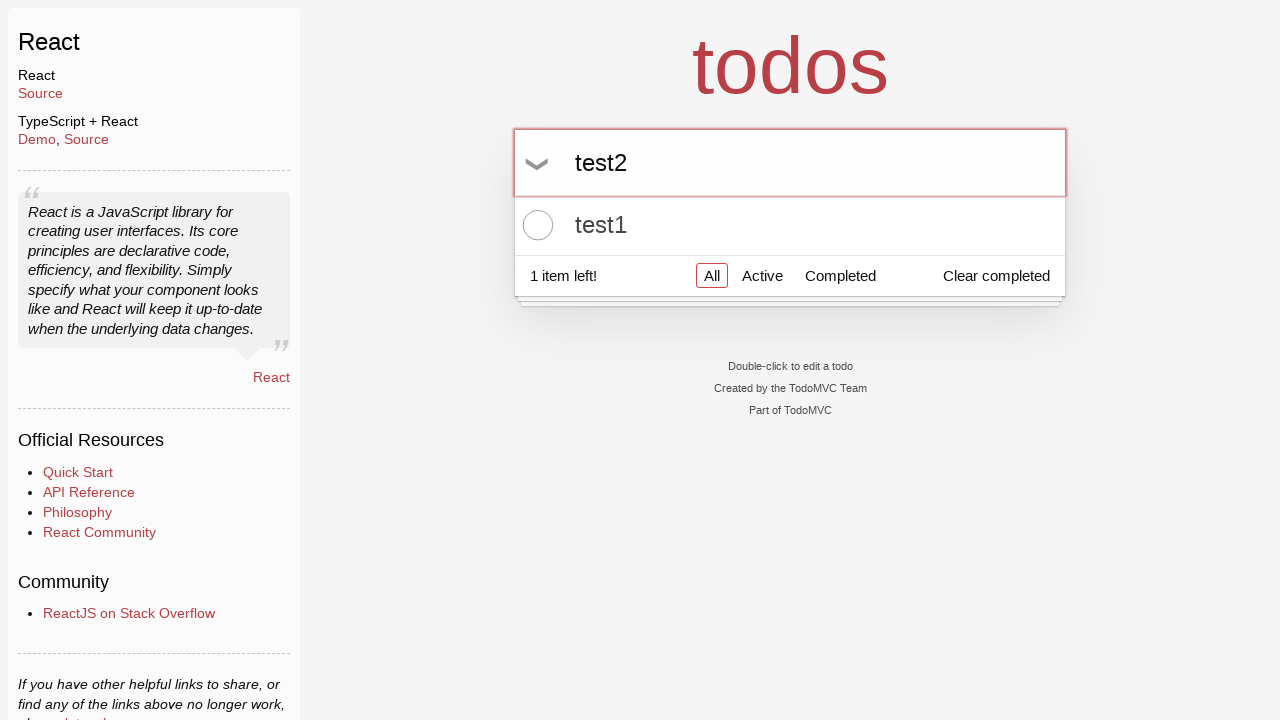

Pressed Enter to add second todo item on .new-todo
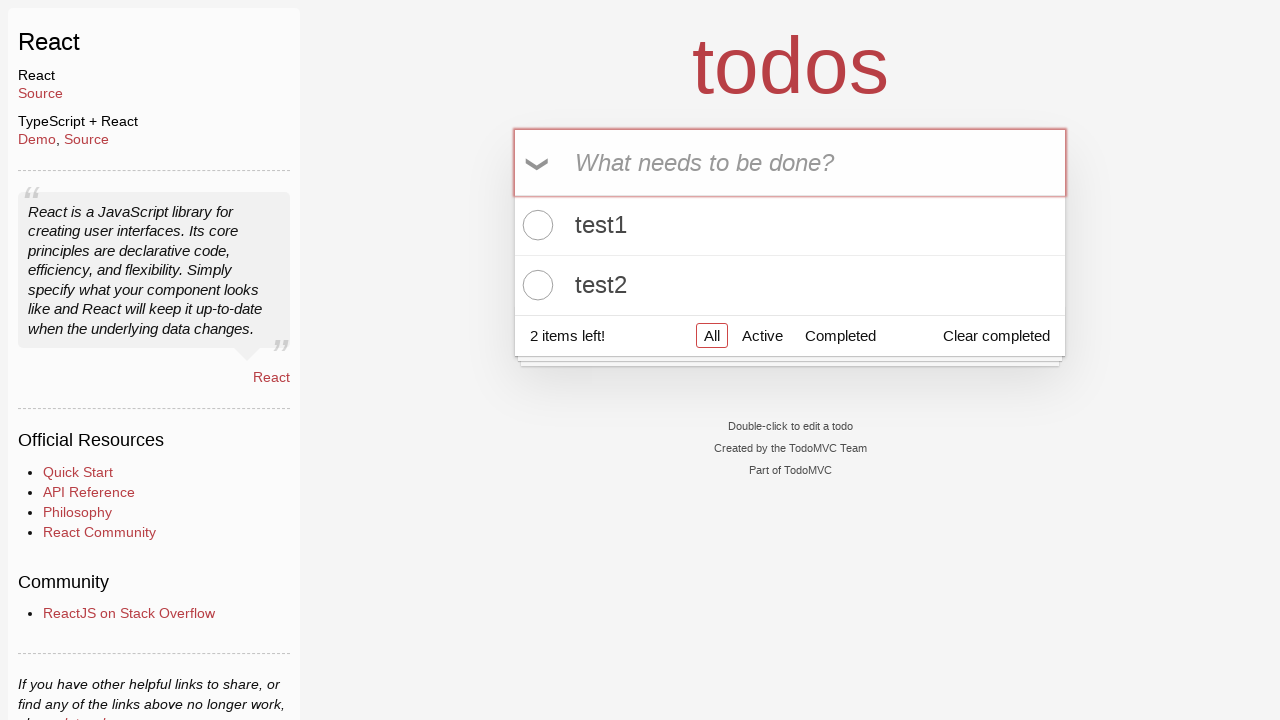

Clicked toggle-all arrow to mark all items complete at (539, 163) on .toggle-all
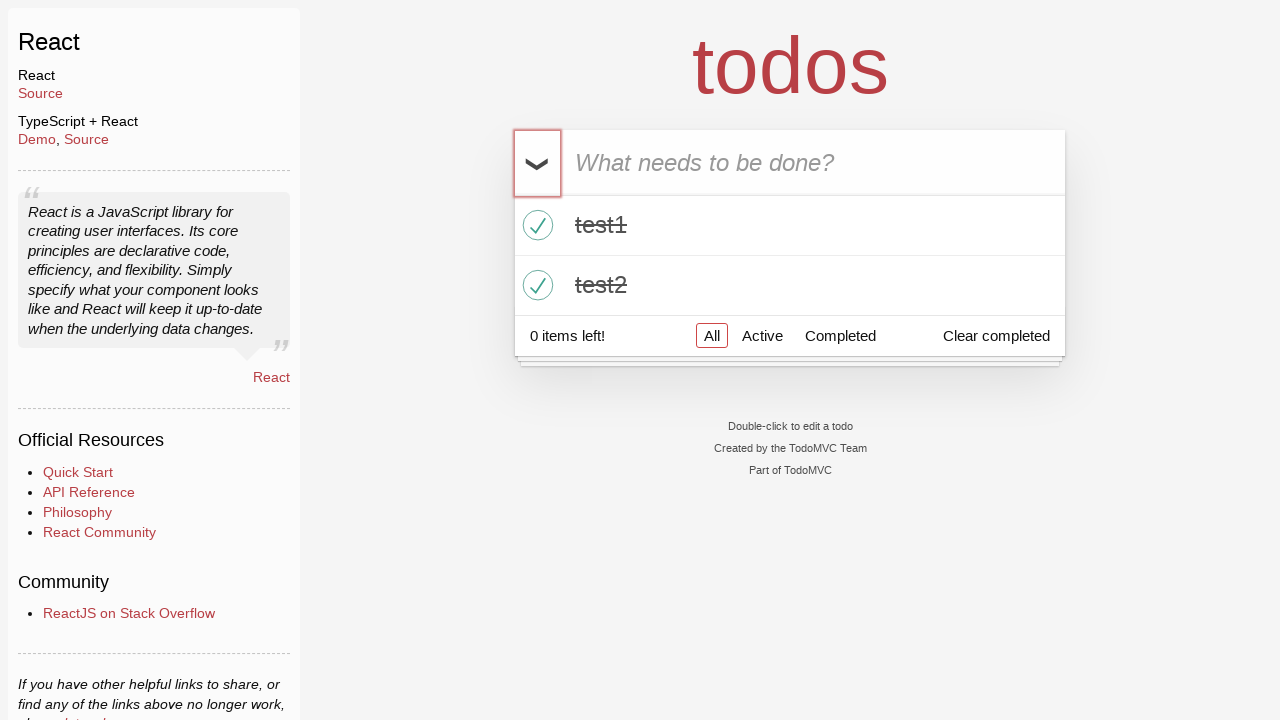

Status bar loaded showing 0 items left
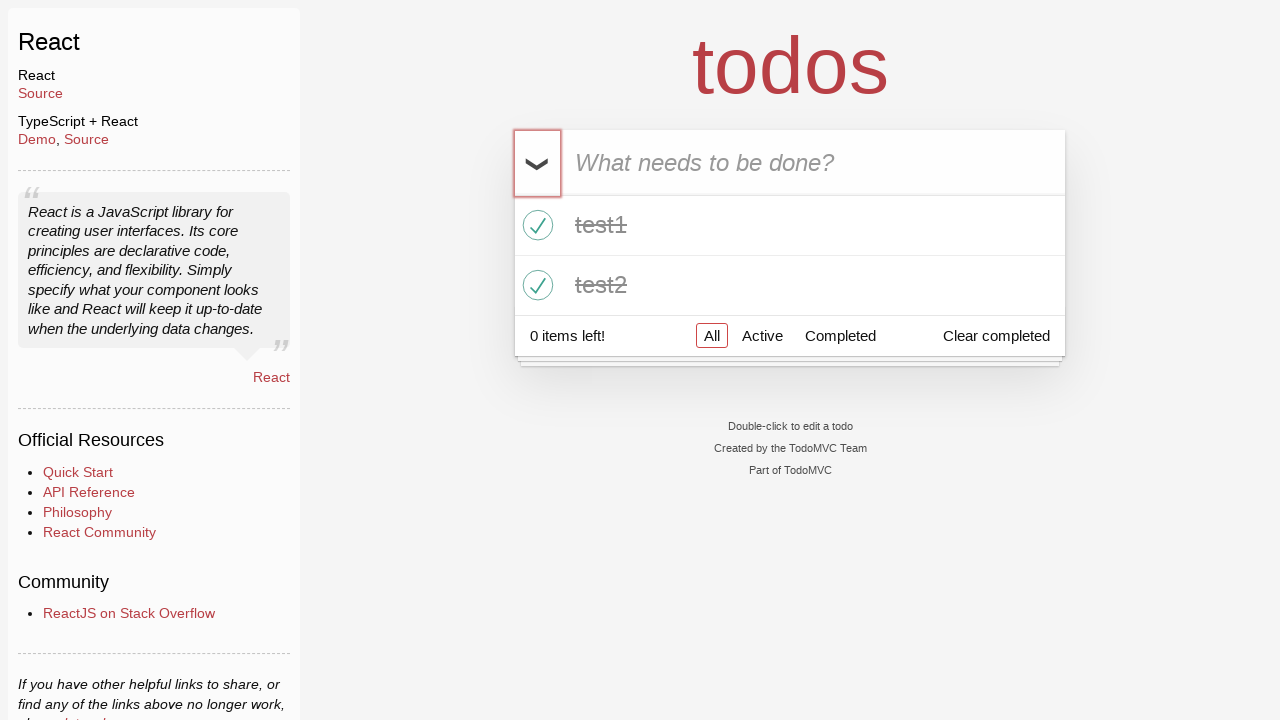

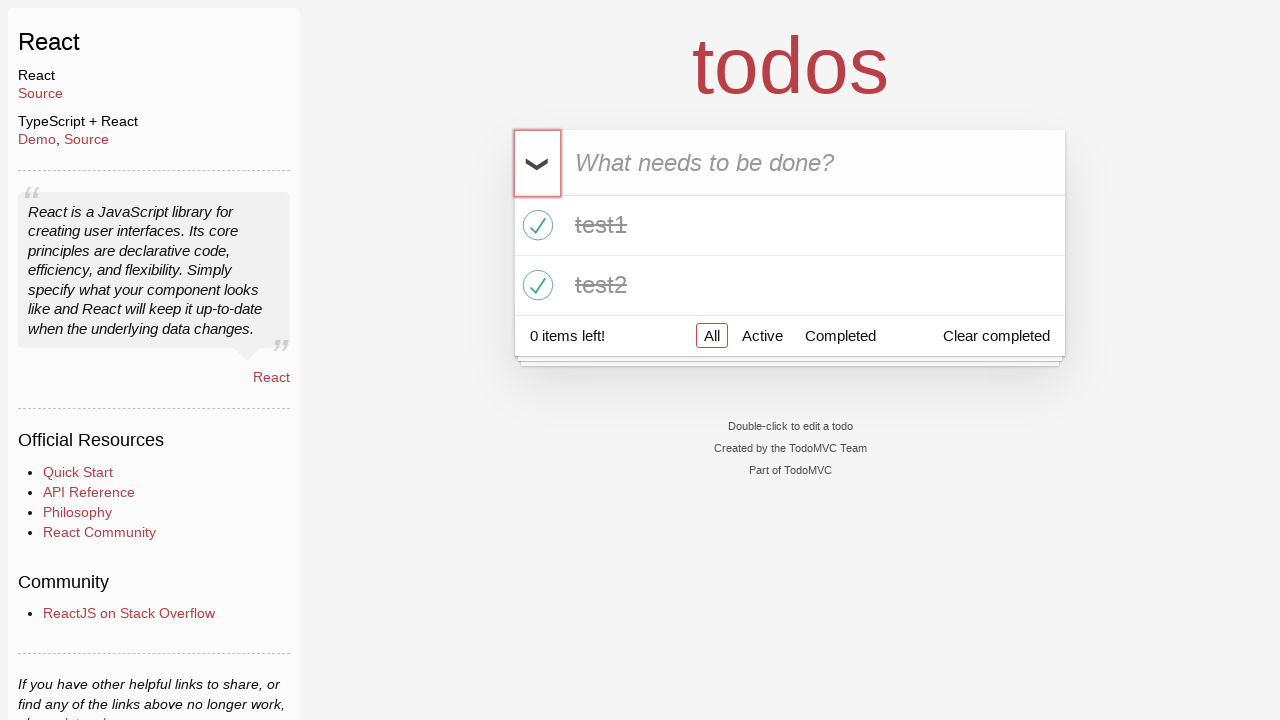